Tests mouse drawing actions on a signature pad canvas by drawing a pattern using click-and-hold with mouse movements, then the test would clear the canvas (though the clear action is mentioned in comments but not implemented in original code).

Starting URL: http://szimek.github.io/signature_pad/

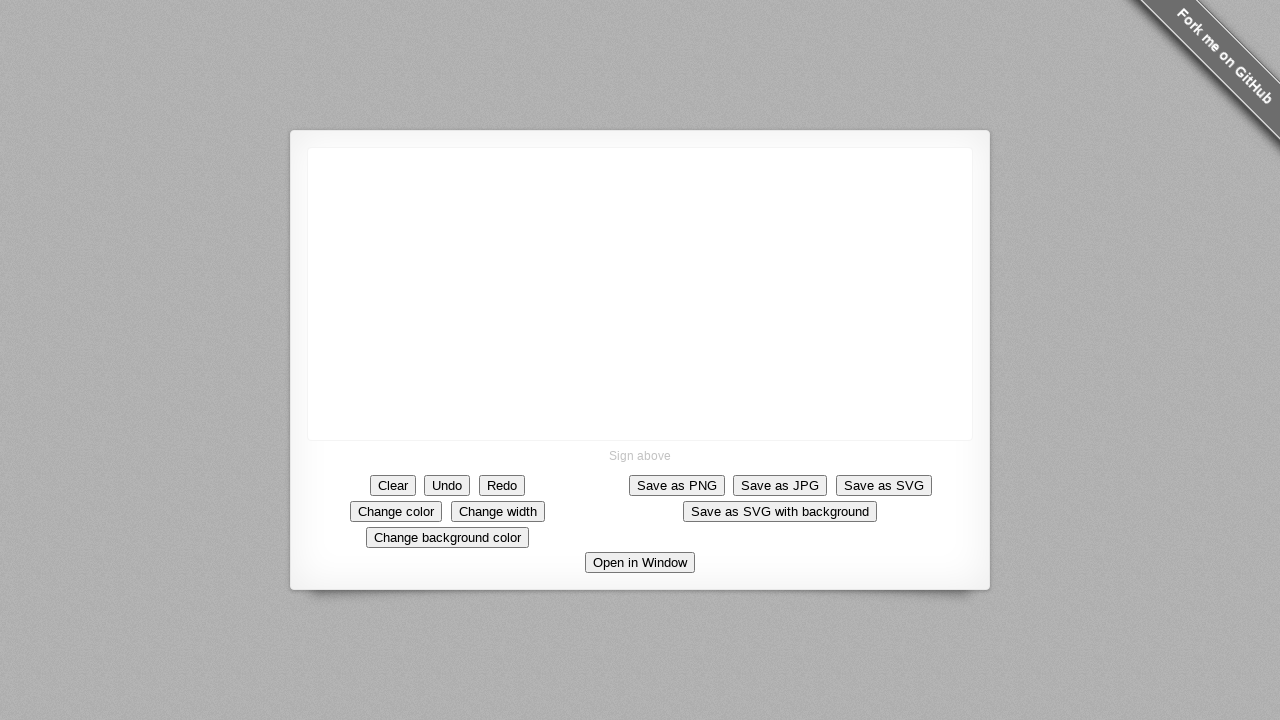

Located canvas element for signature pad
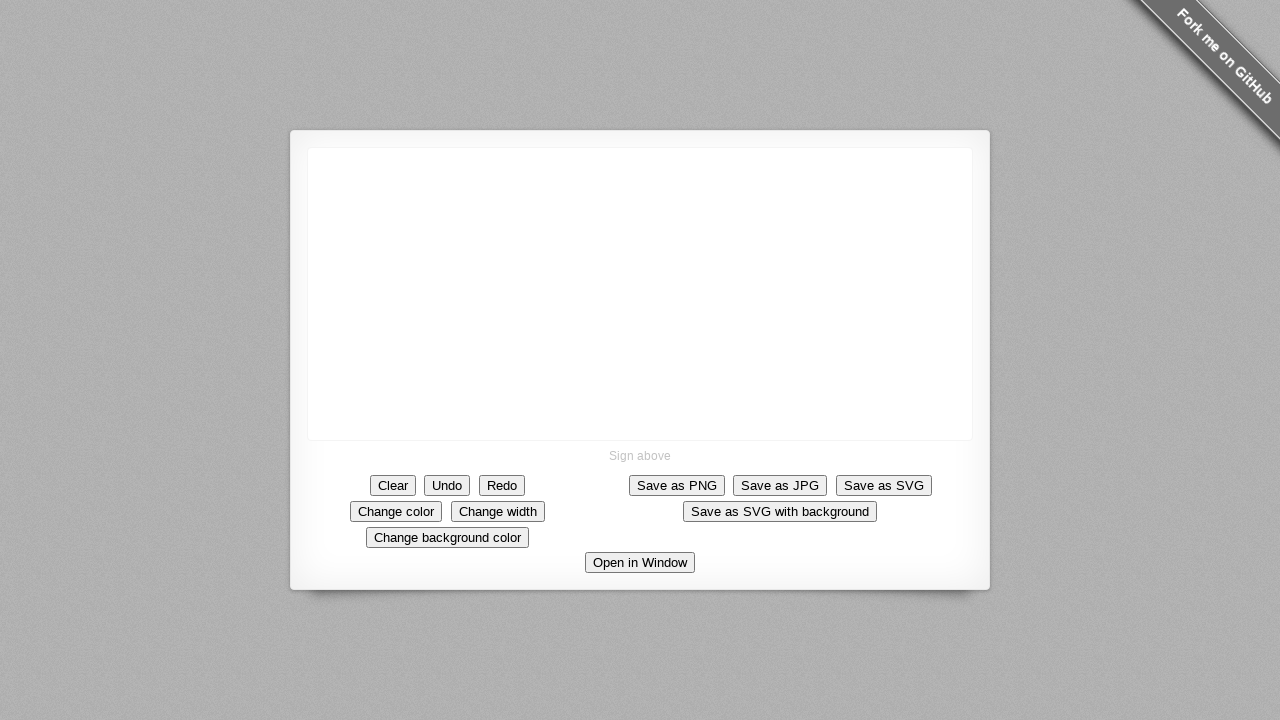

Retrieved canvas bounding box
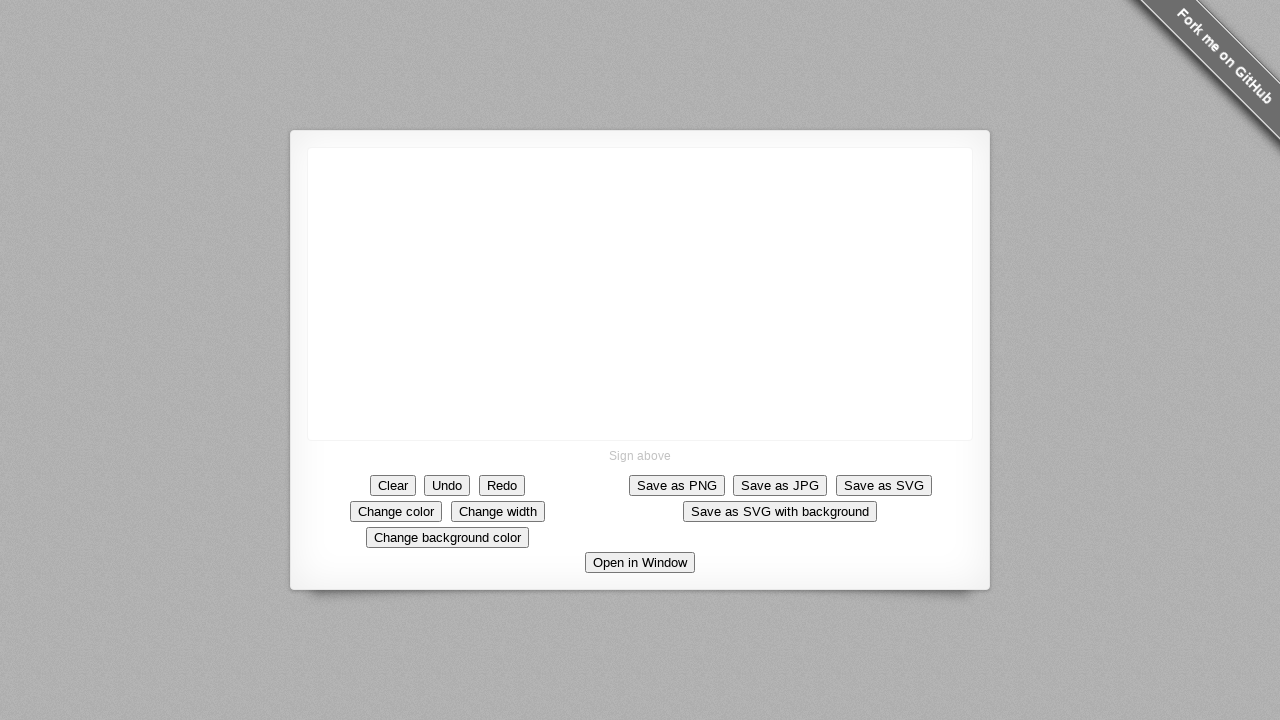

Moved mouse to canvas center at (640, 294)
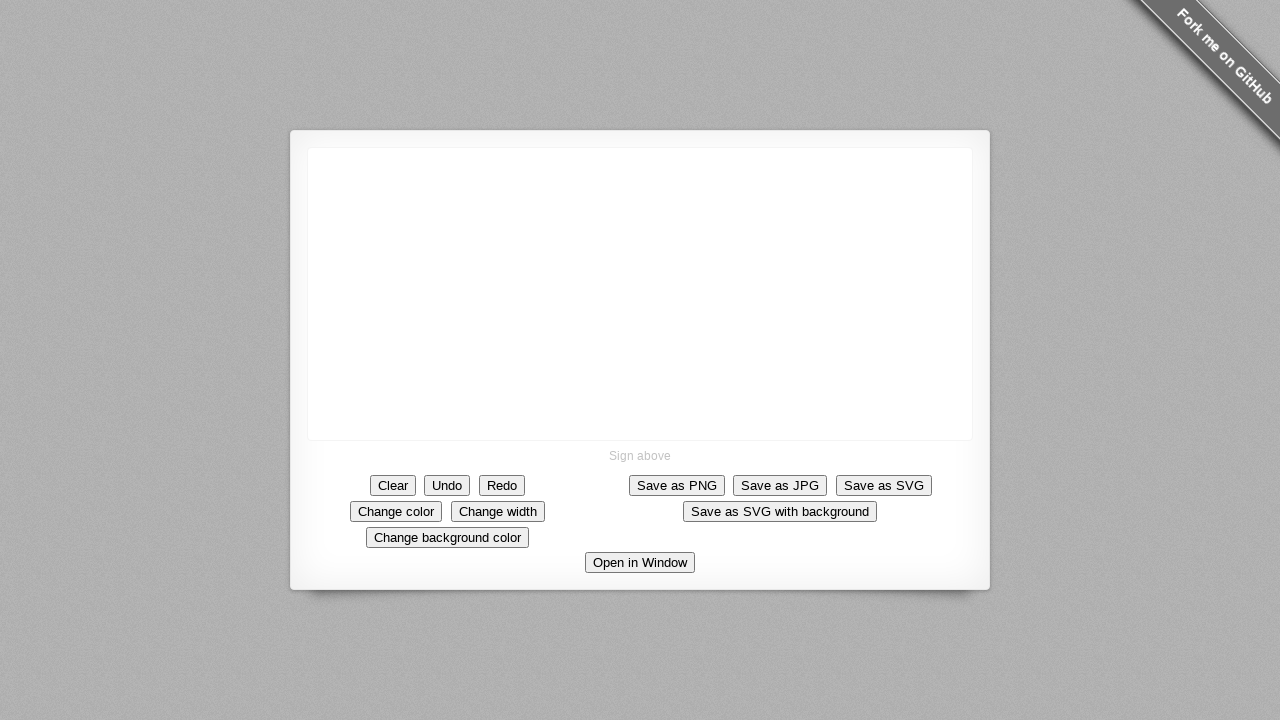

Pressed mouse button down to start drawing at (640, 294)
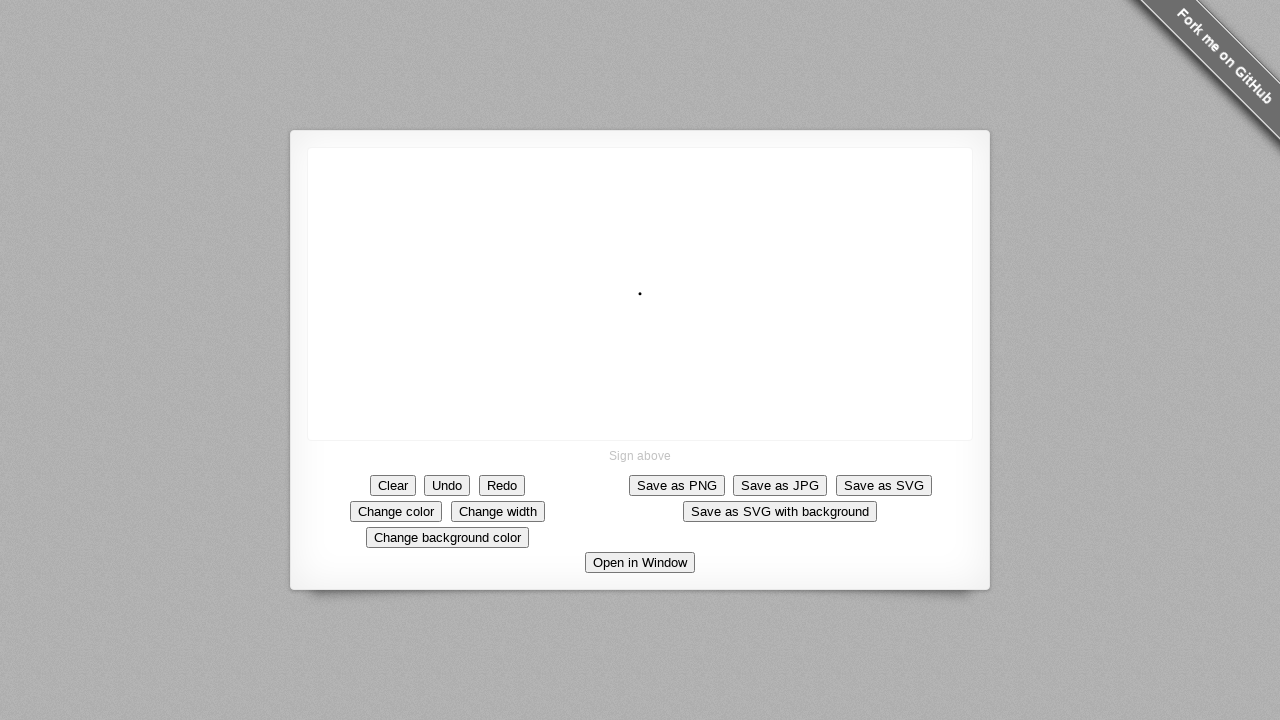

Drew diagonal line moving right-down at (660, 314)
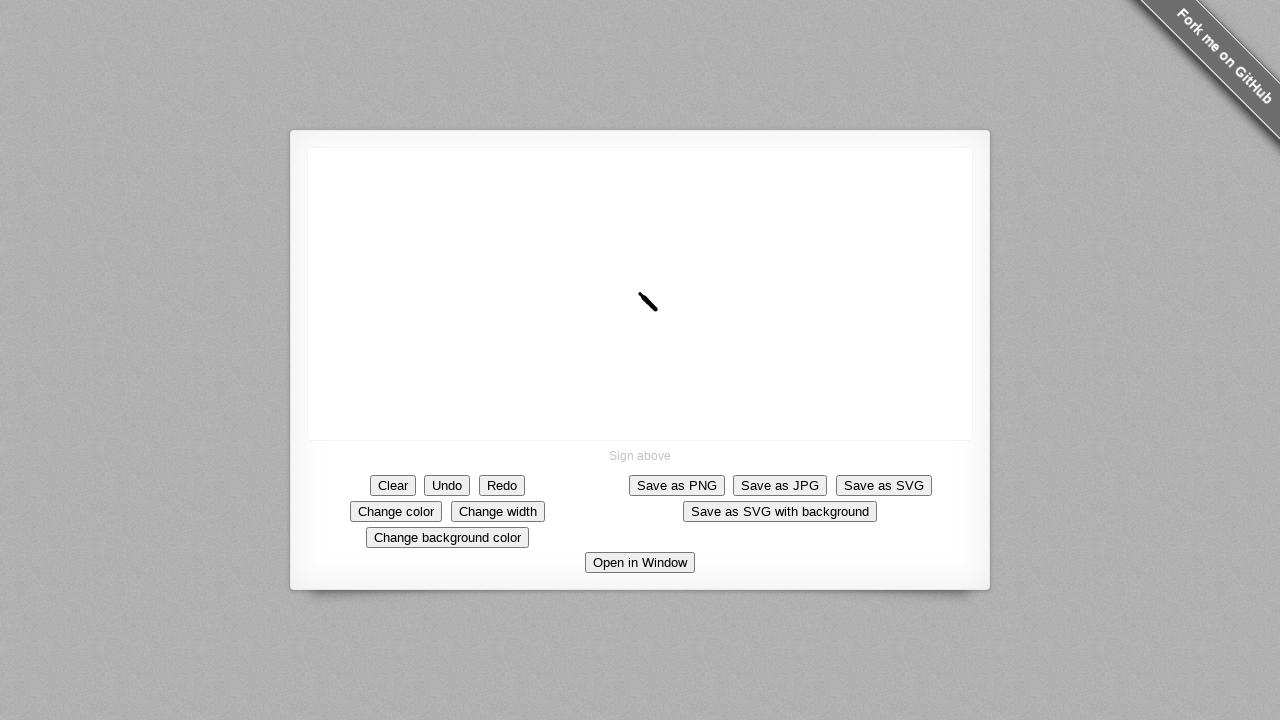

Drew diagonal line moving left-down at (640, 334)
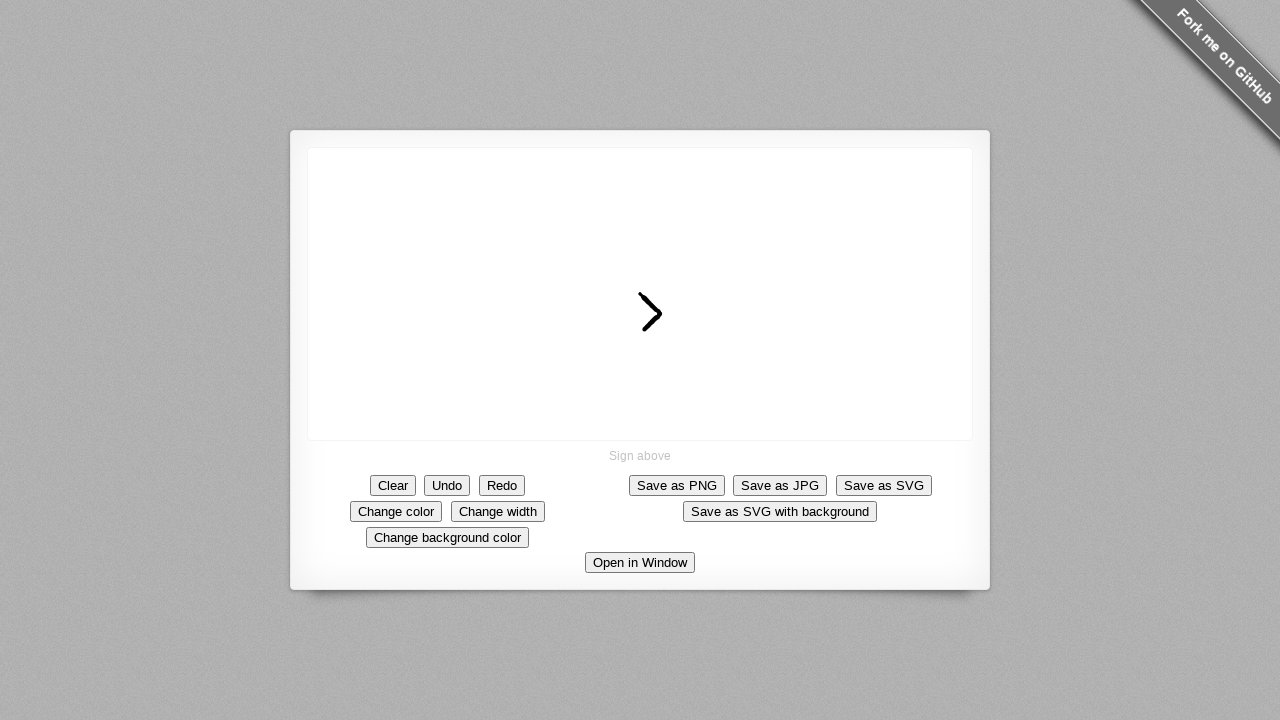

Drew diagonal line moving left-up at (620, 314)
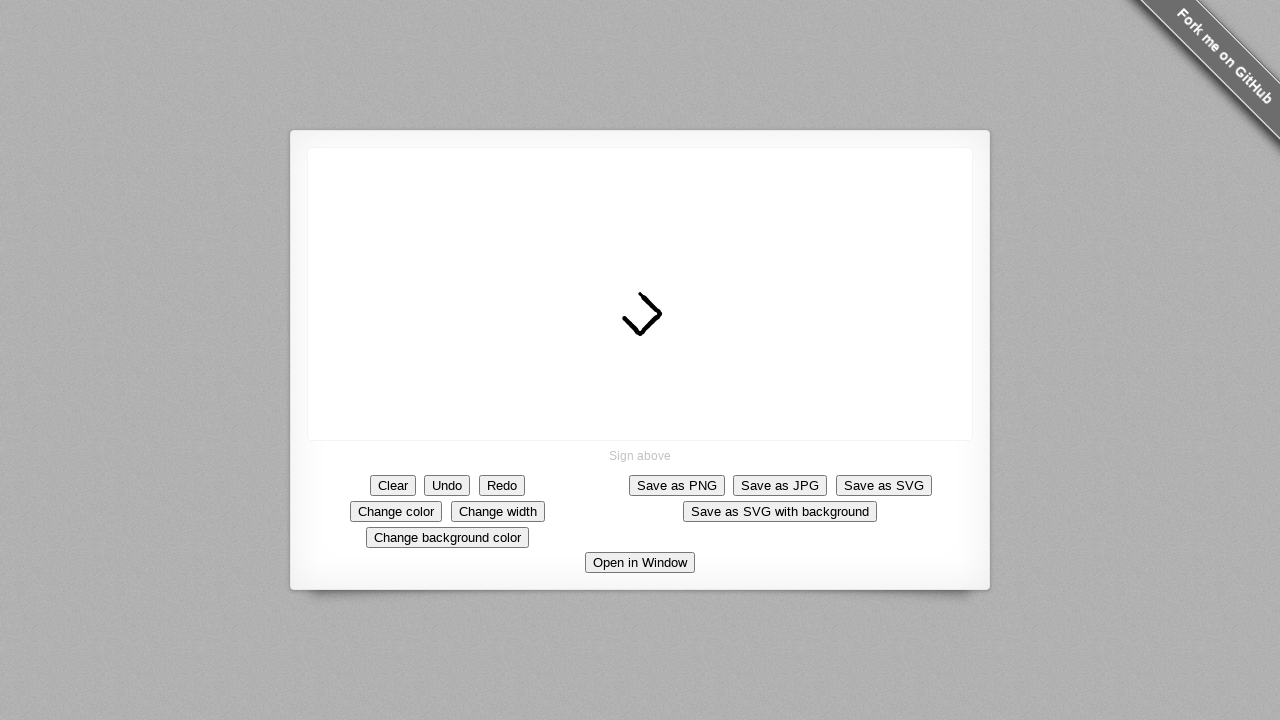

Drew diagonal line moving right-up at (640, 294)
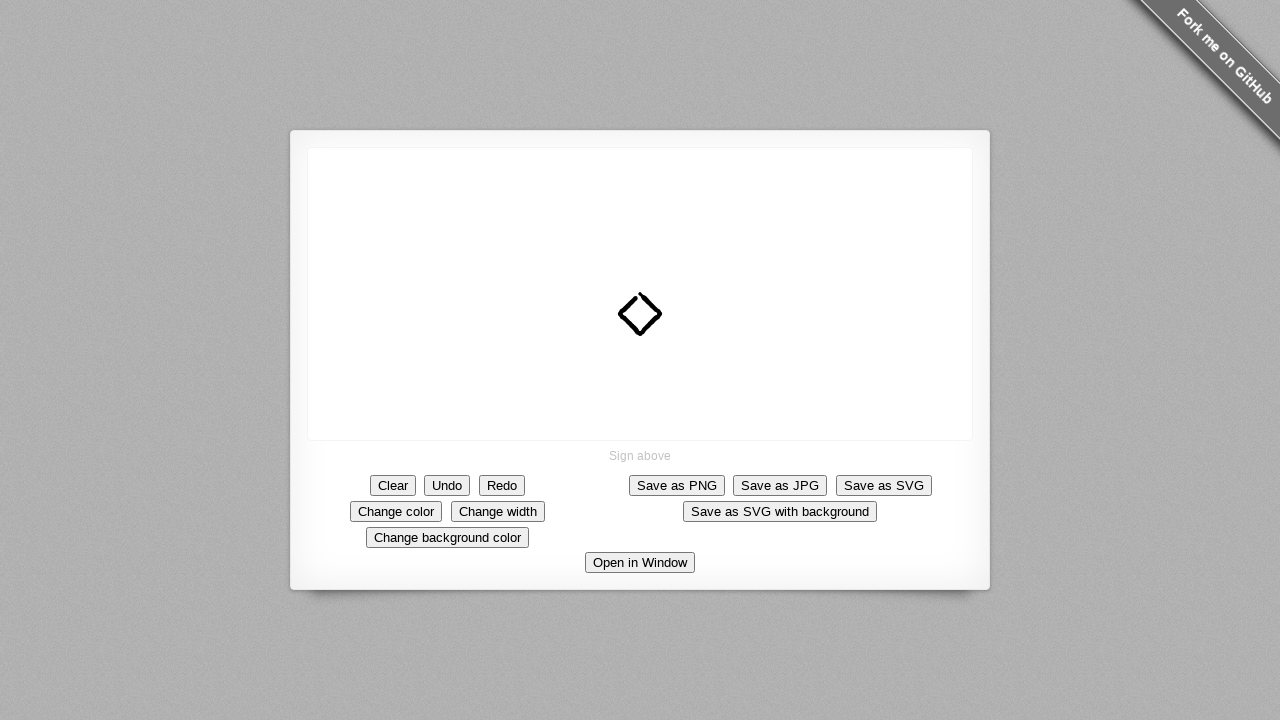

Drew vertical line moving down at (640, 334)
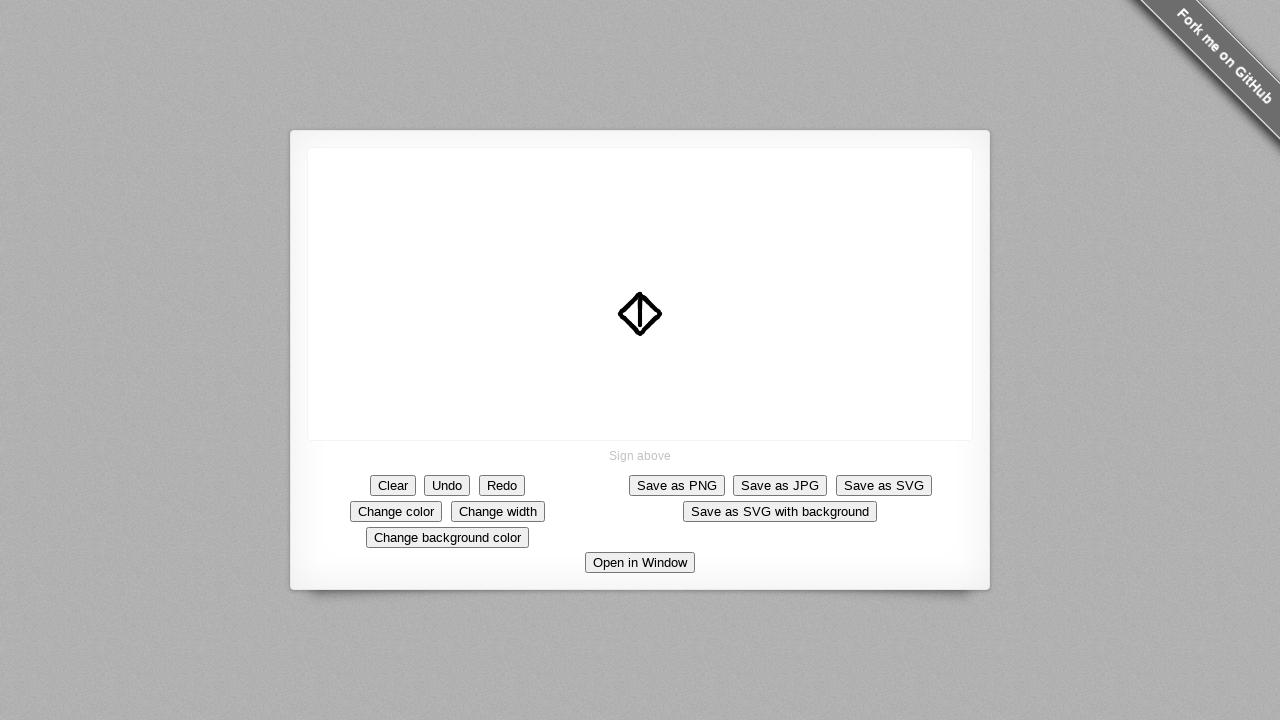

Released mouse button to complete drawing at (640, 334)
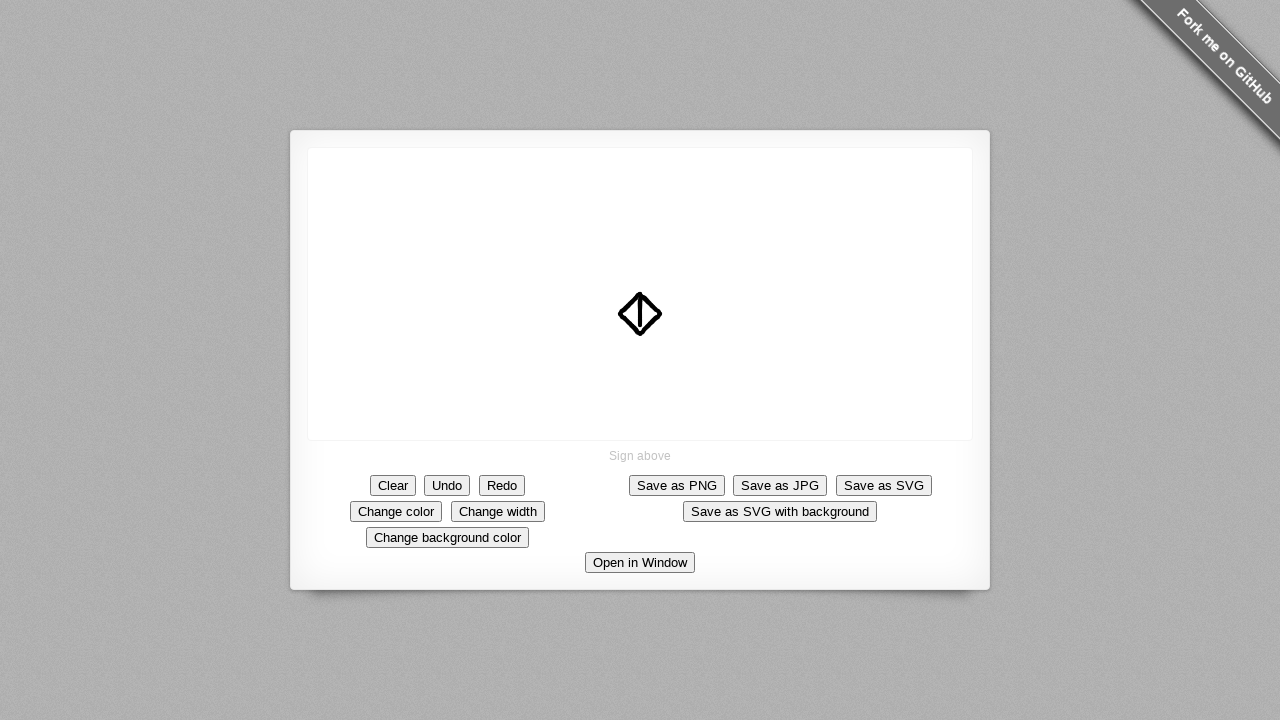

Clicked Clear button to clear the canvas at (393, 485) on button:has-text('Clear')
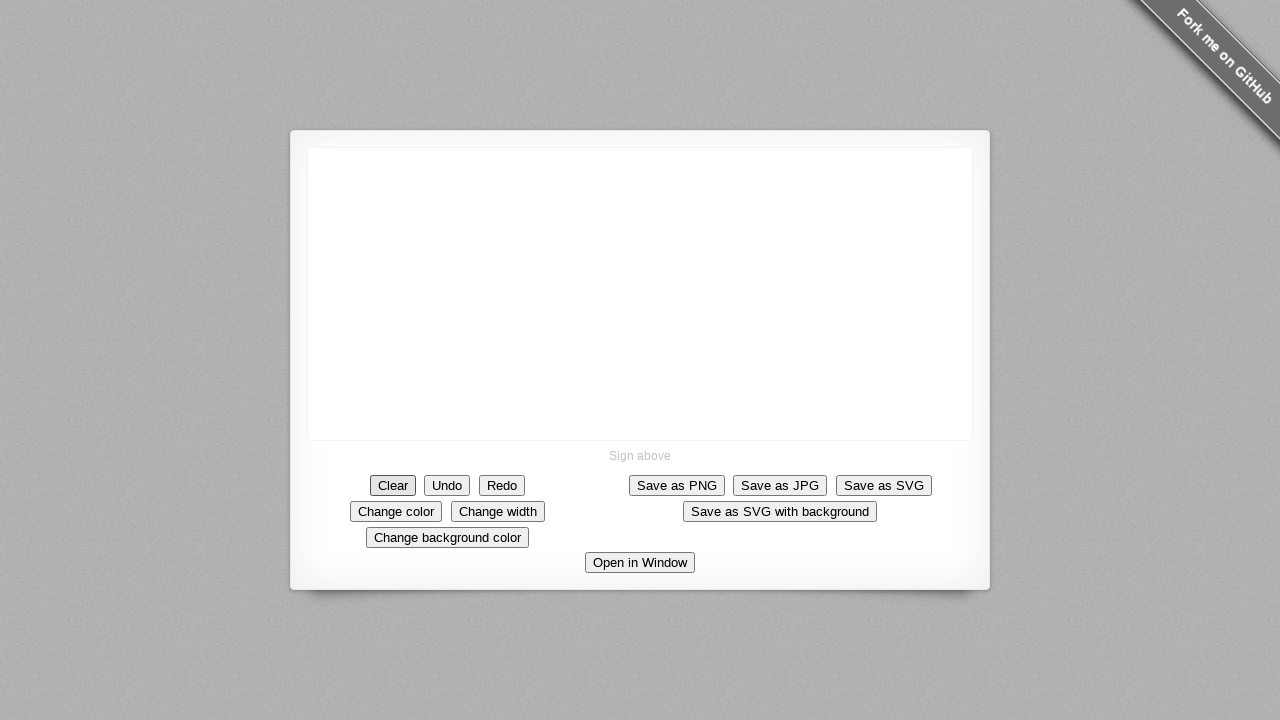

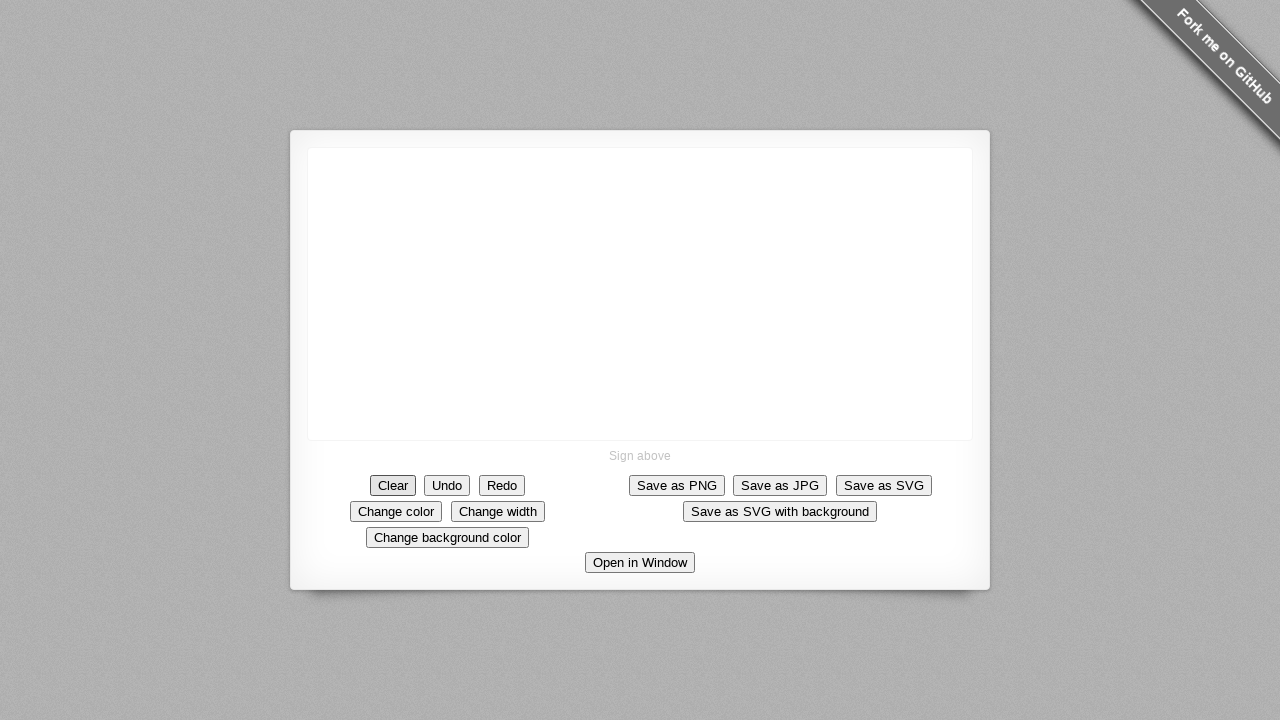